Tests tab opening functionality by clicking buttons that open new tabs and switching between them

Starting URL: https://v1.training-support.net/selenium/tab-opener

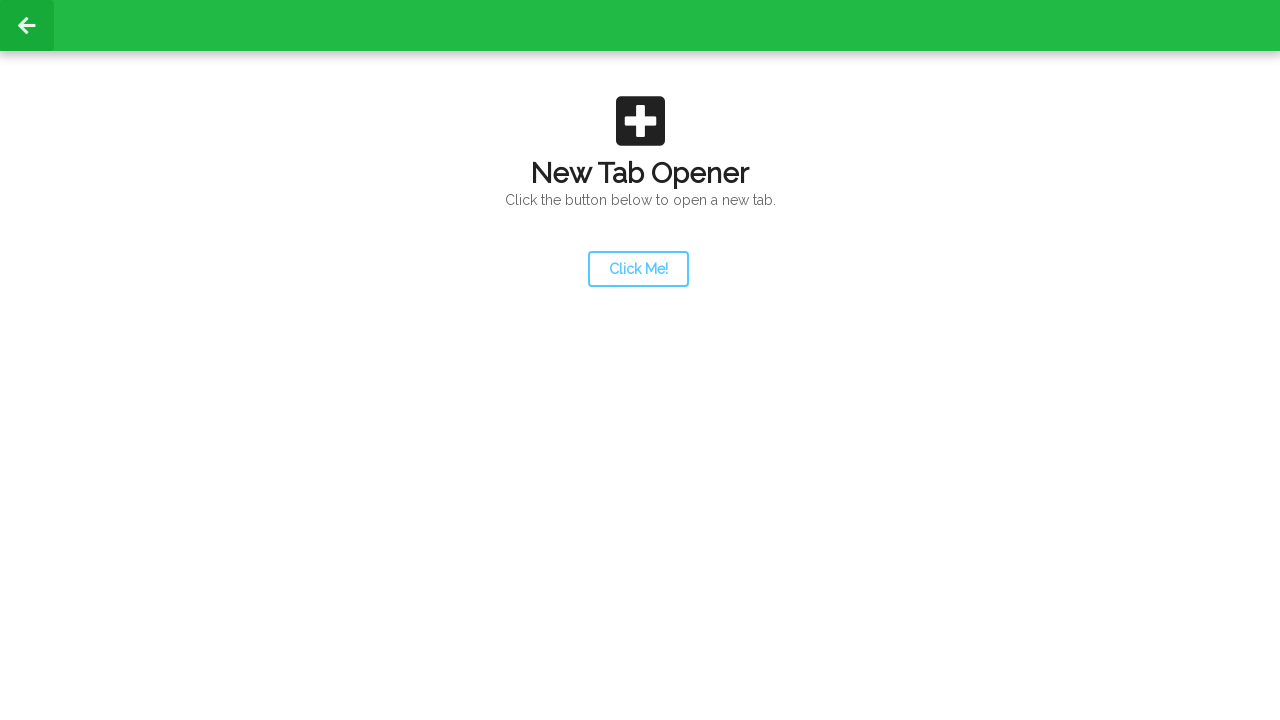

Clicked launcher button to open new tab at (638, 269) on #launcher
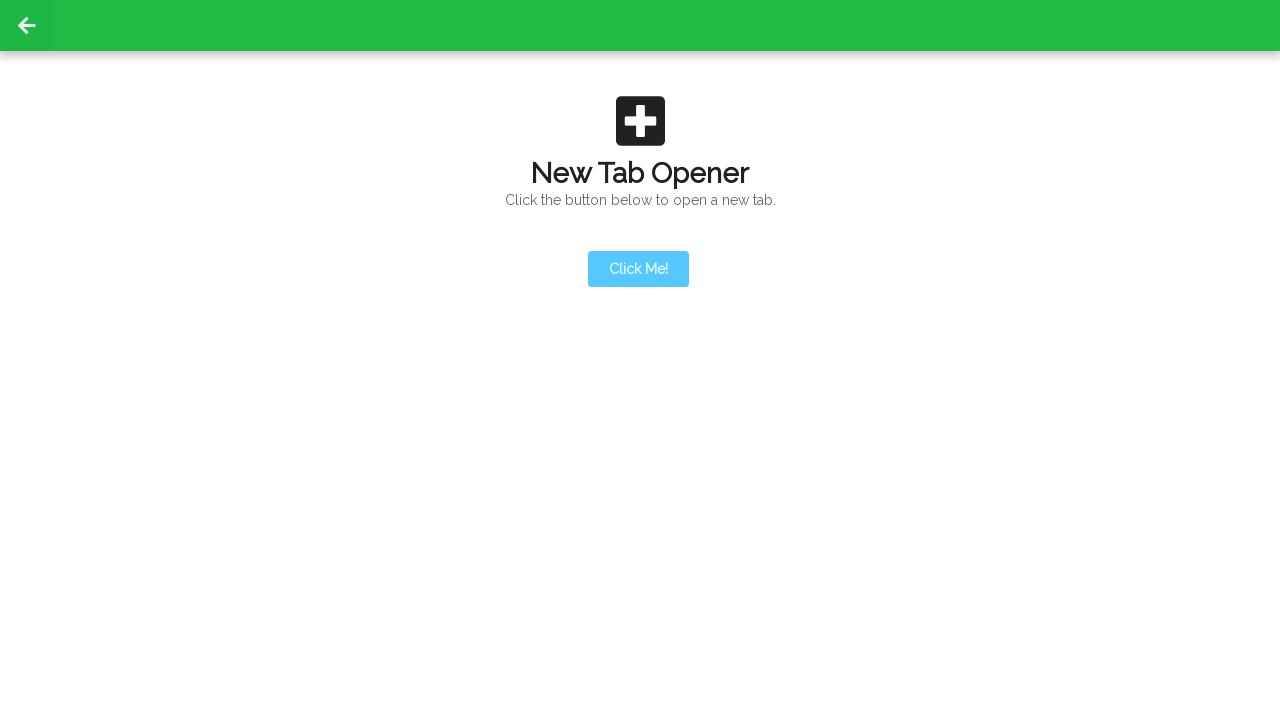

New tab opened and captured
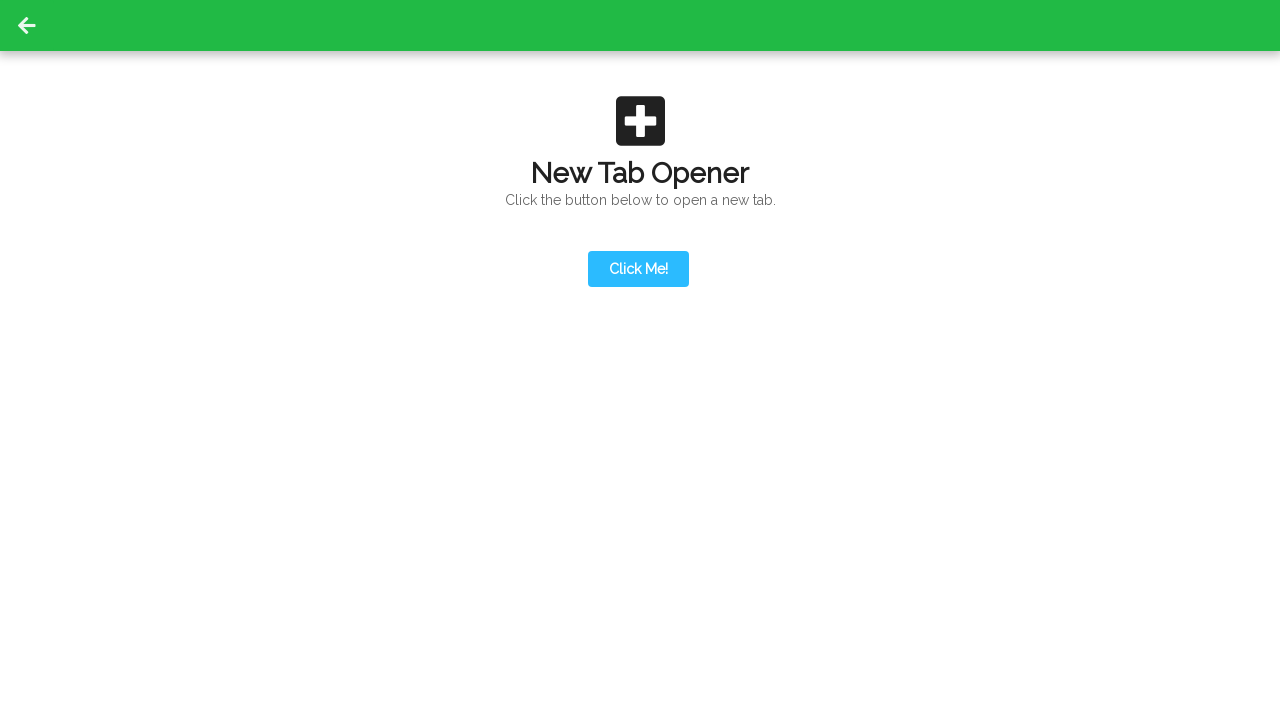

Action button loaded in new tab
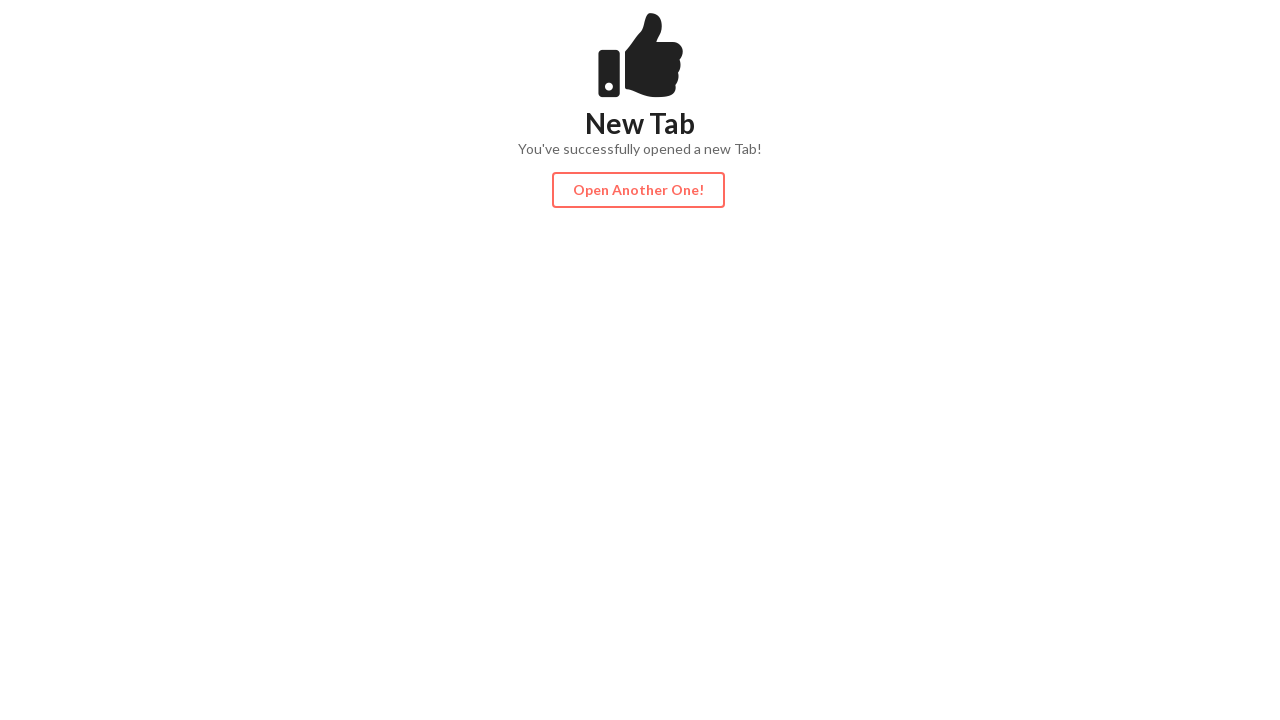

Clicked action button to open third tab at (638, 190) on #actionButton
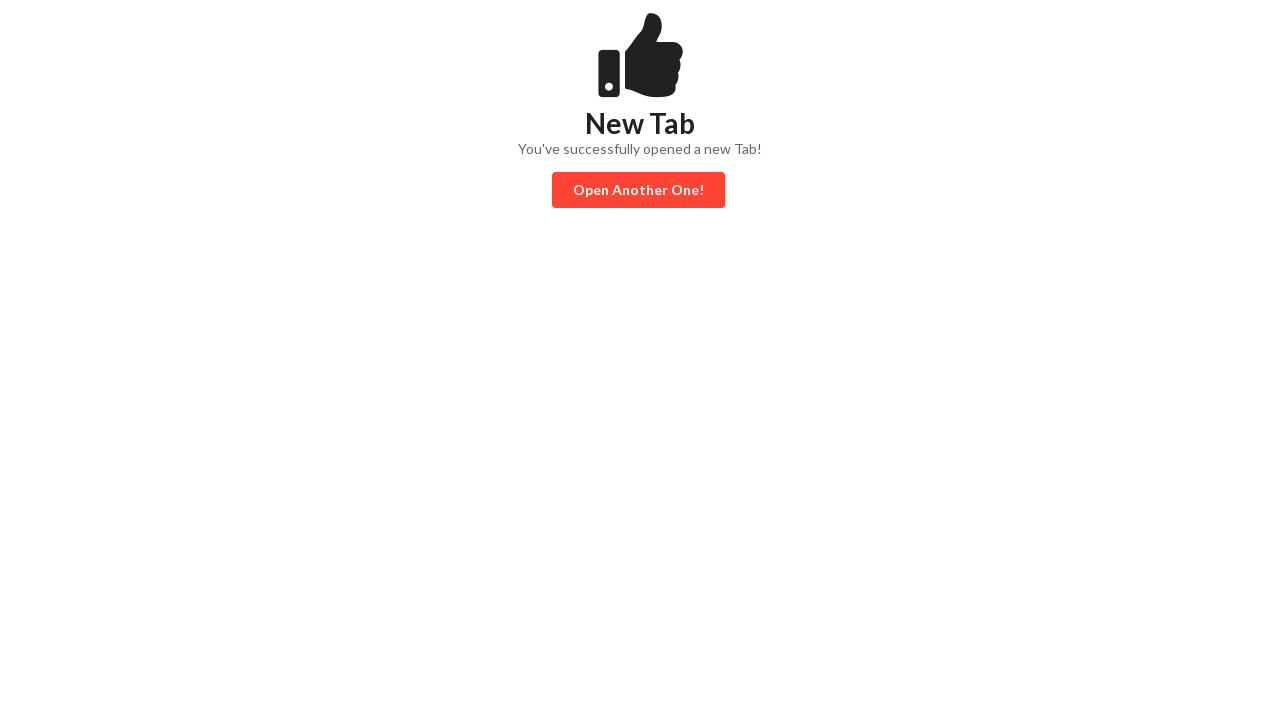

Third tab opened and captured
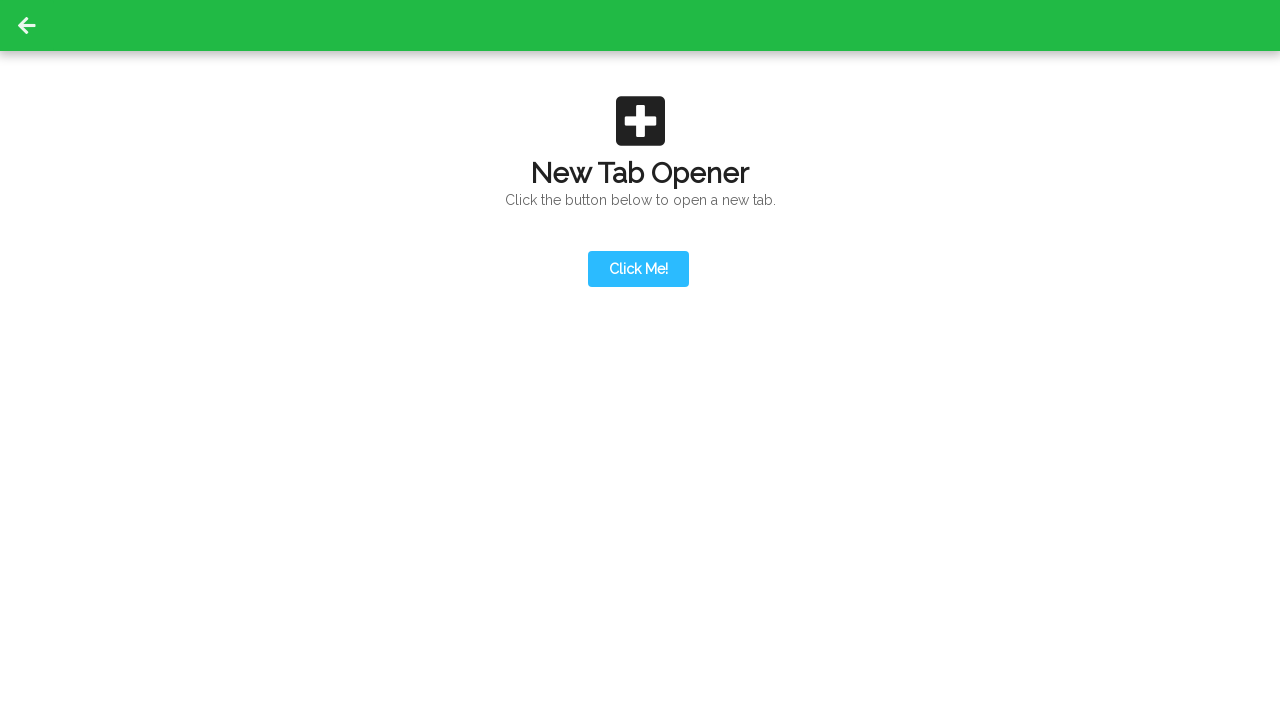

Content loaded in third tab
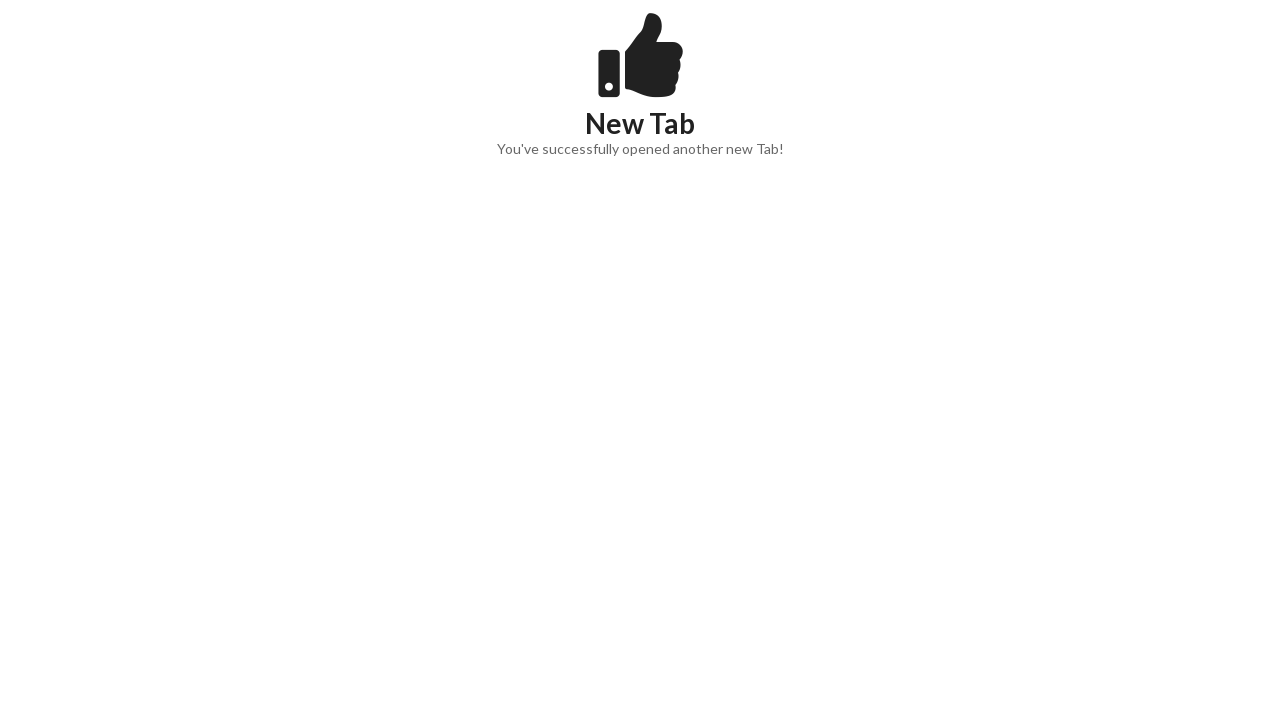

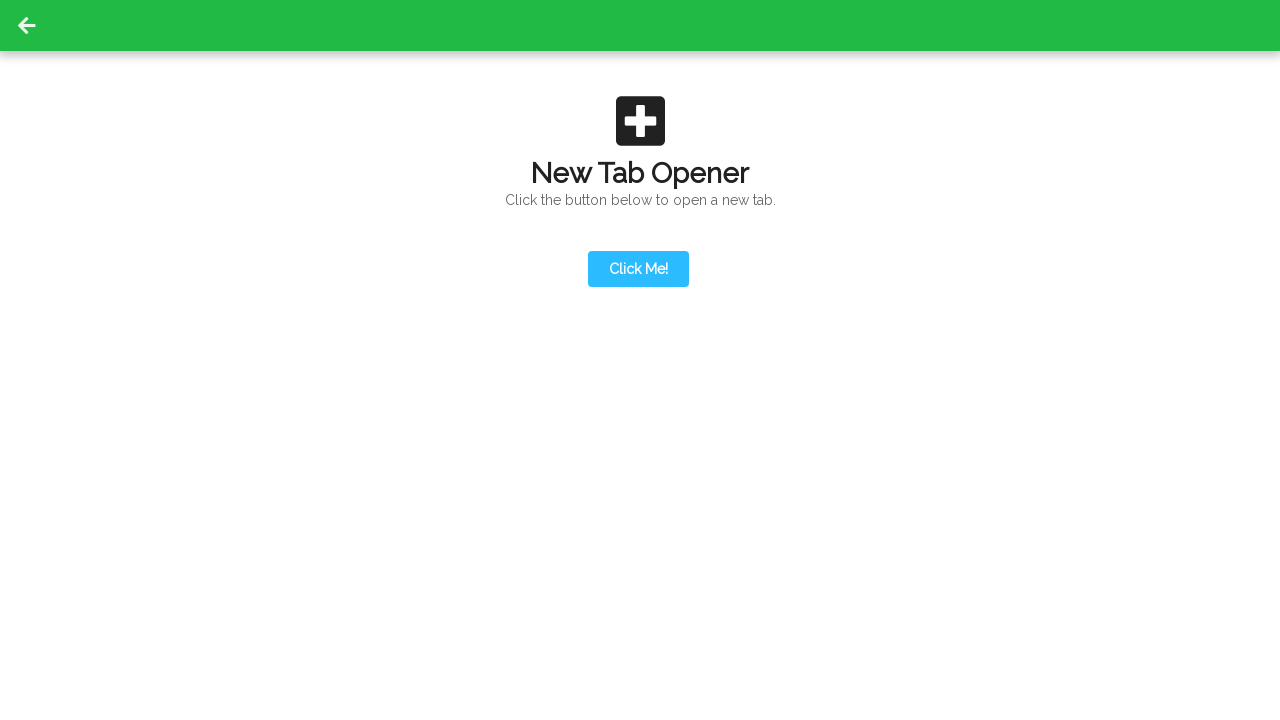